Solves a math problem on the page by reading an input value, calculating the result using a logarithmic formula, filling in the answer, selecting checkboxes, and submitting the form

Starting URL: http://suninjuly.github.io/math.html

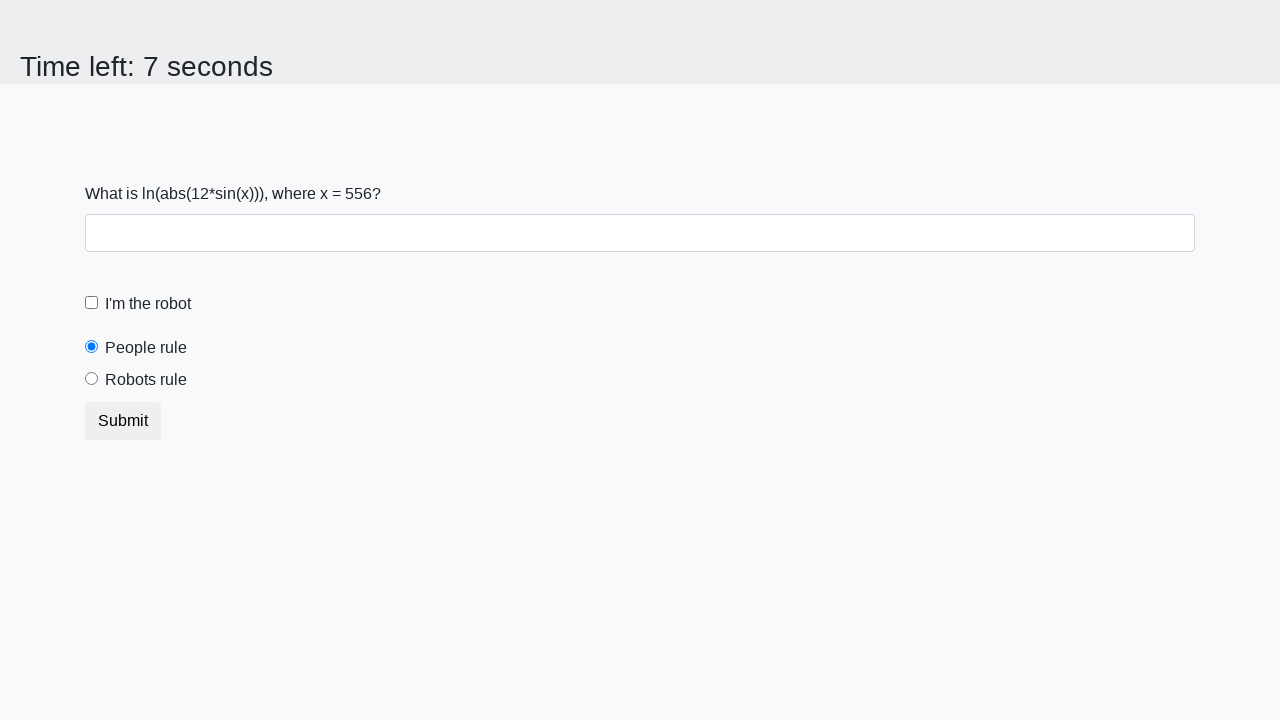

Read x value from input element
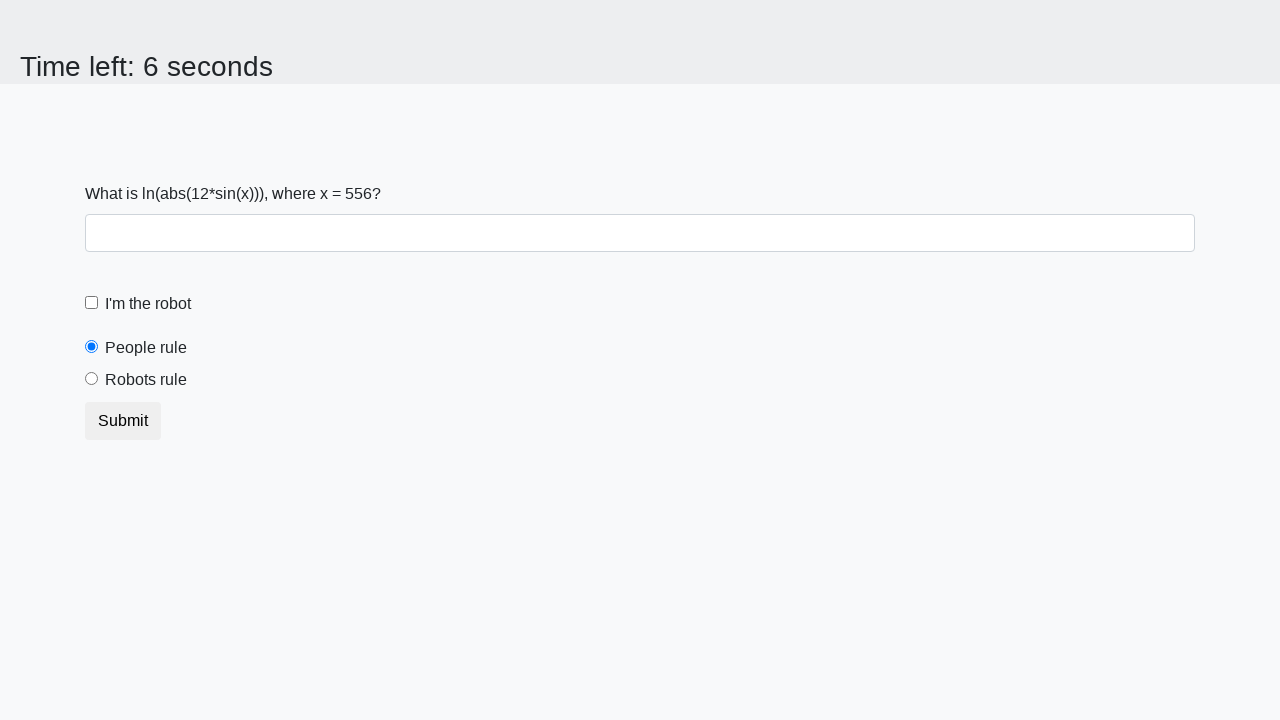

Calculated result using logarithmic formula: log(12*sin(x))
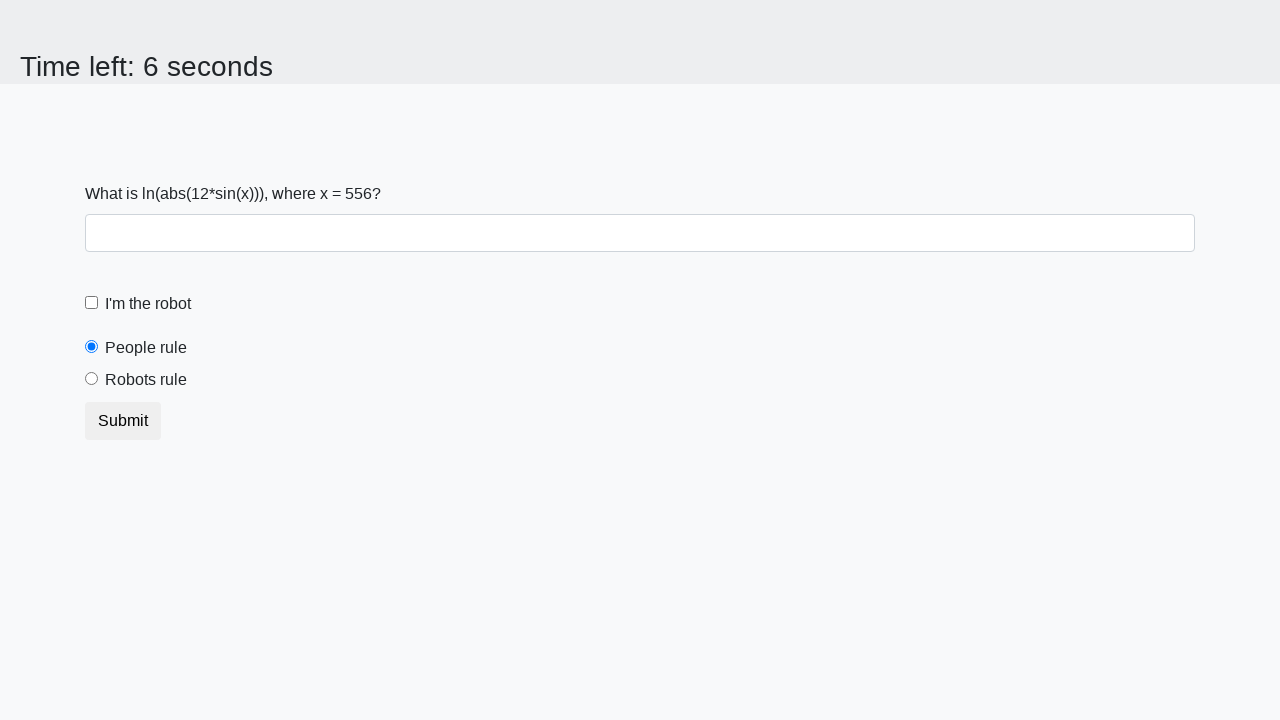

Filled answer field with calculated result on #answer
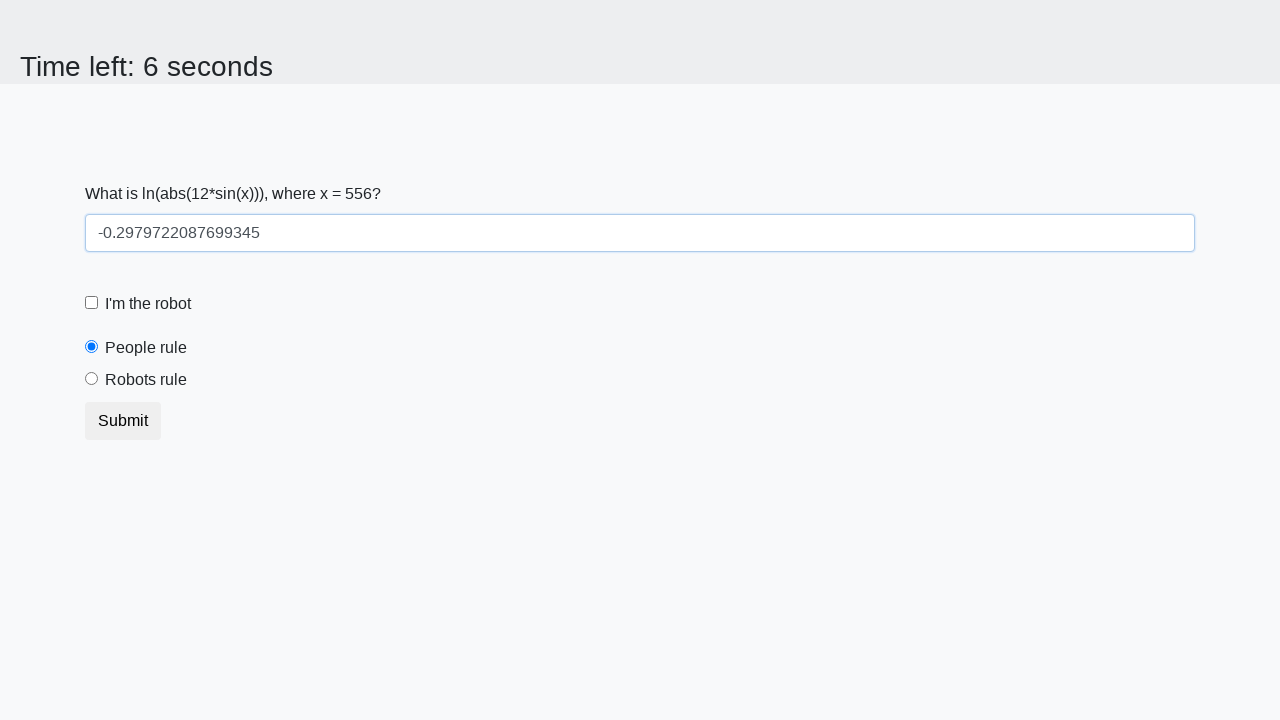

Clicked robot checkbox at (92, 303) on #robotCheckbox
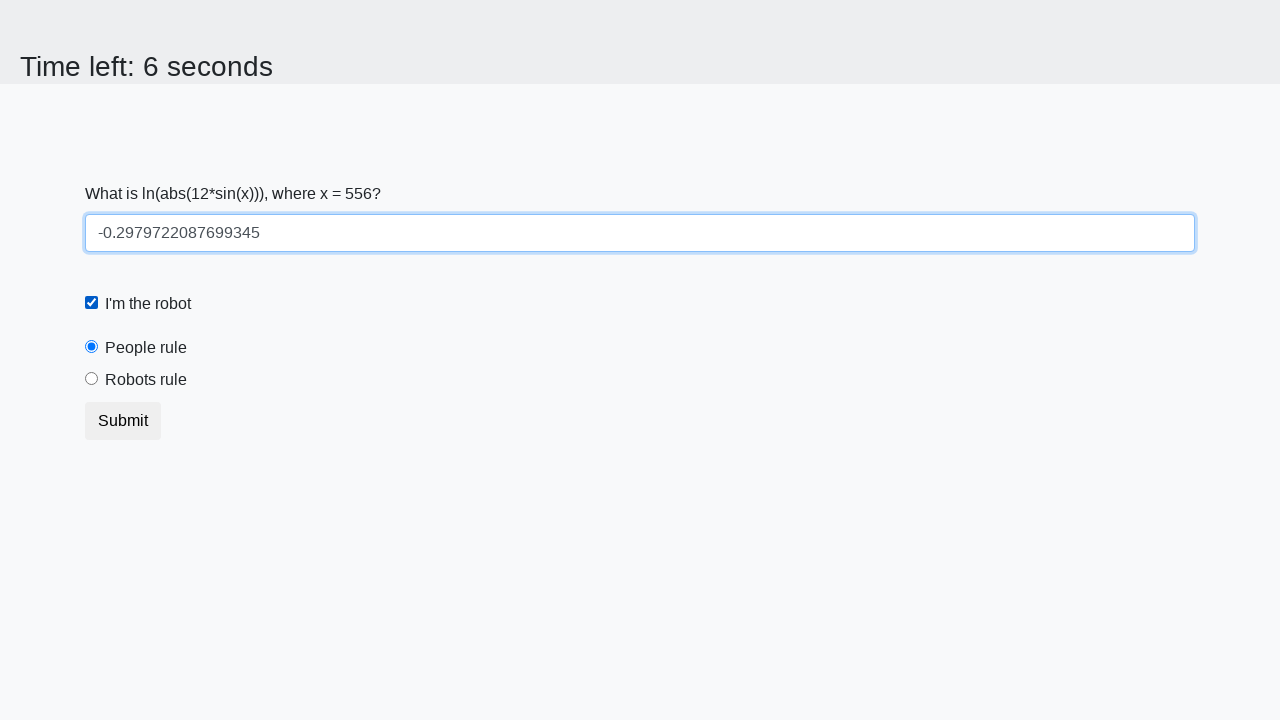

Clicked robots rule radio button at (146, 380) on [for='robotsRule']
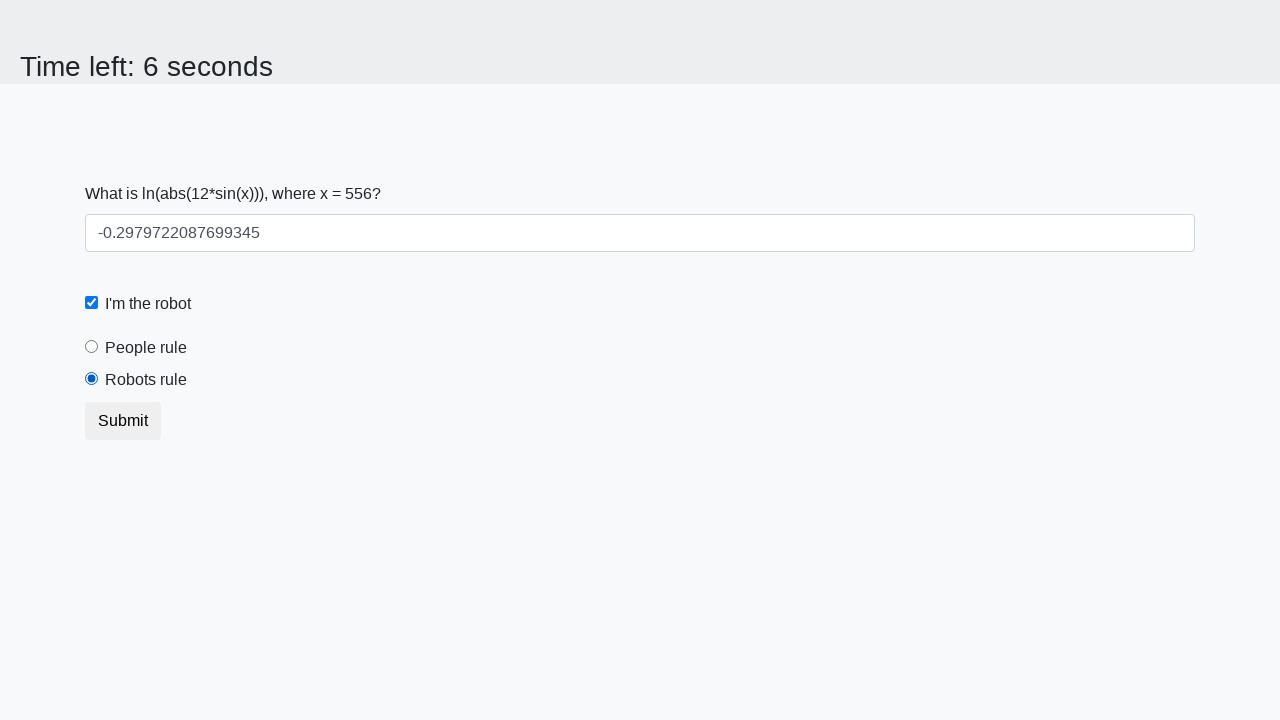

Clicked submit button to complete form at (123, 421) on button.btn
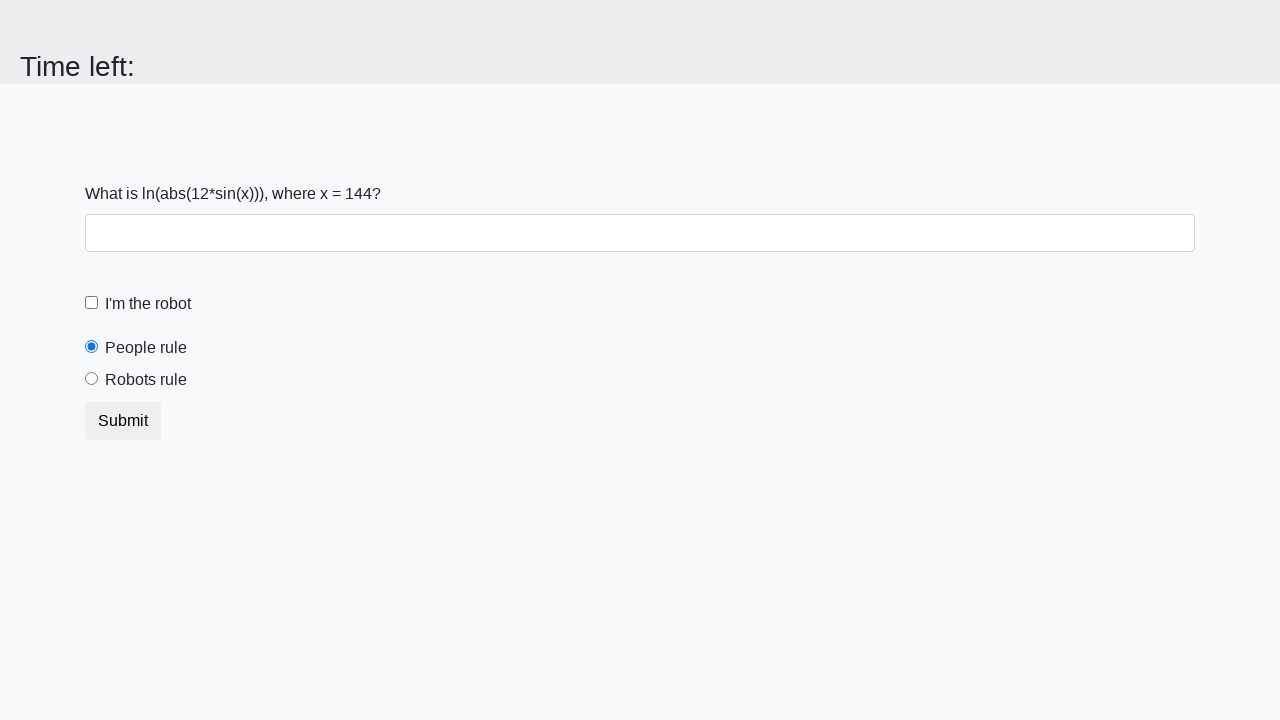

Waited for result page to load
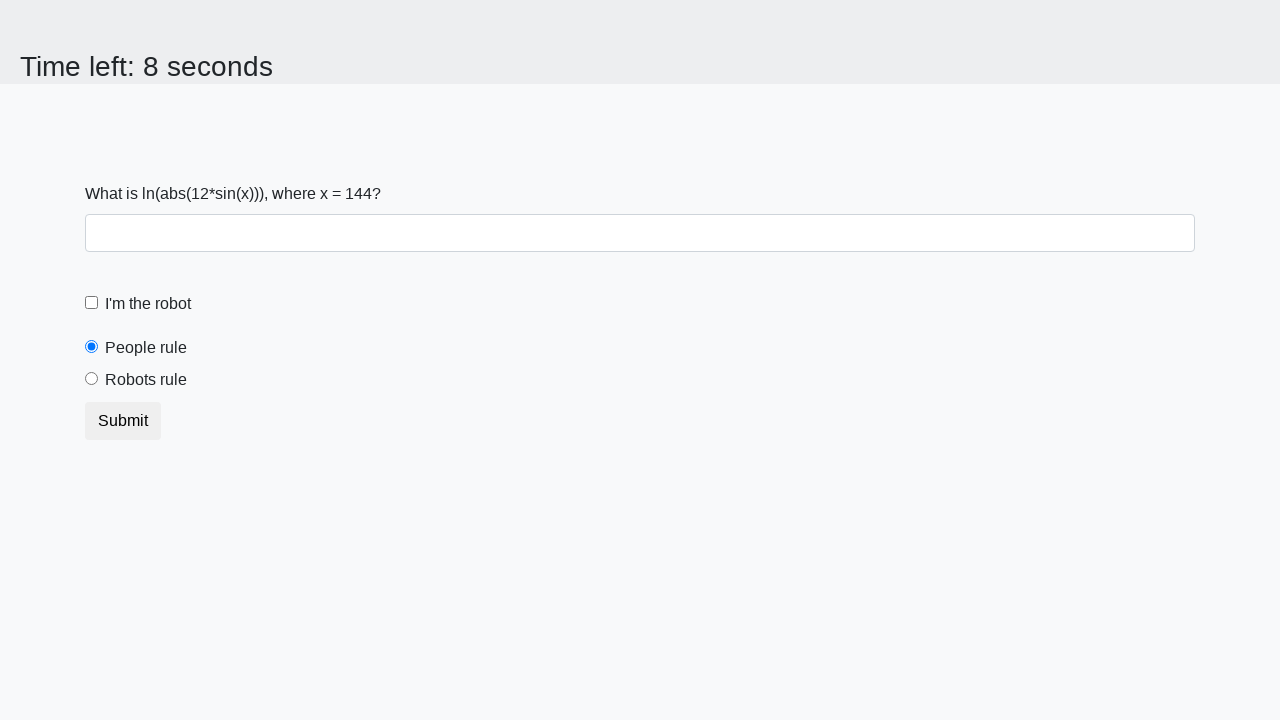

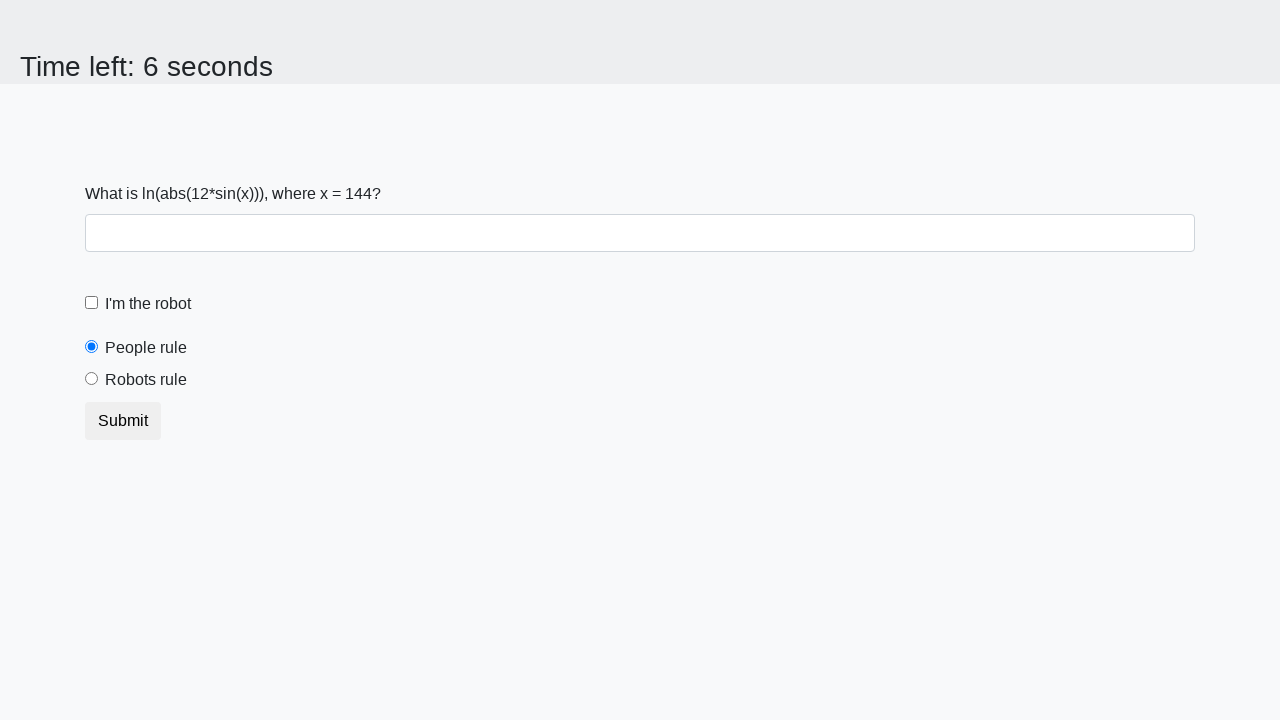